Comprehensive browser automation test that clicks links, verifies page title and URL, interacts with checkboxes and text areas, manages cookies, and tests browser navigation (back, forward, refresh) on a Sauce Labs test page.

Starting URL: http://saucelabs.com/test/guinea-pig/

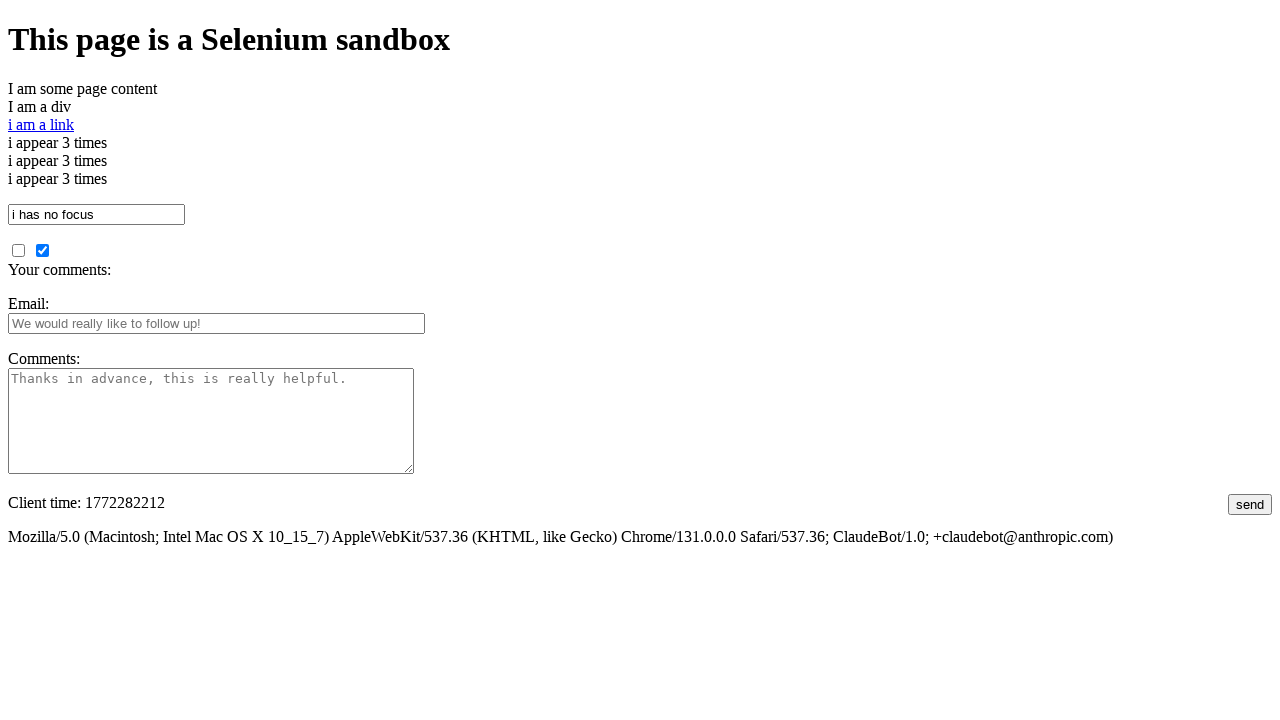

Clicked on 'i am a link' at (41, 124) on text=i am a link
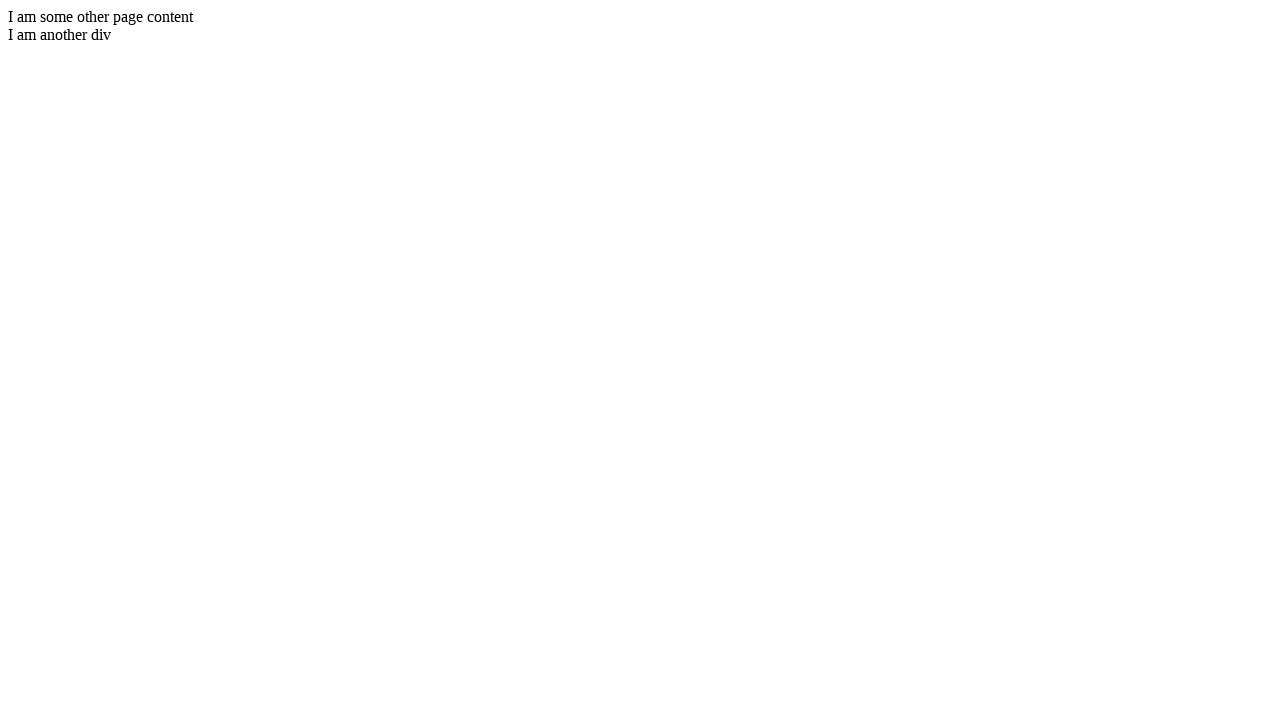

Page loaded after link click (domcontentloaded)
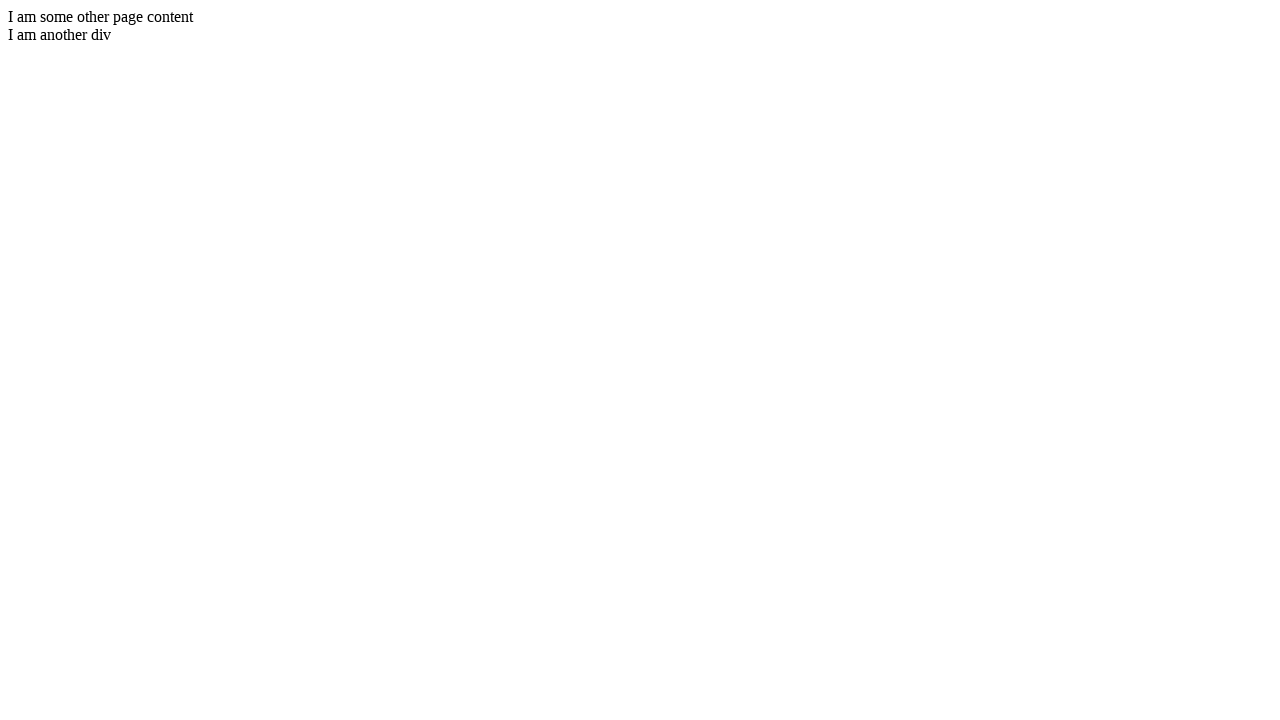

Captured page title 'I am another page title - Sauce Labs' and URL 'https://saucelabs.com/test-guinea-pig2.html'
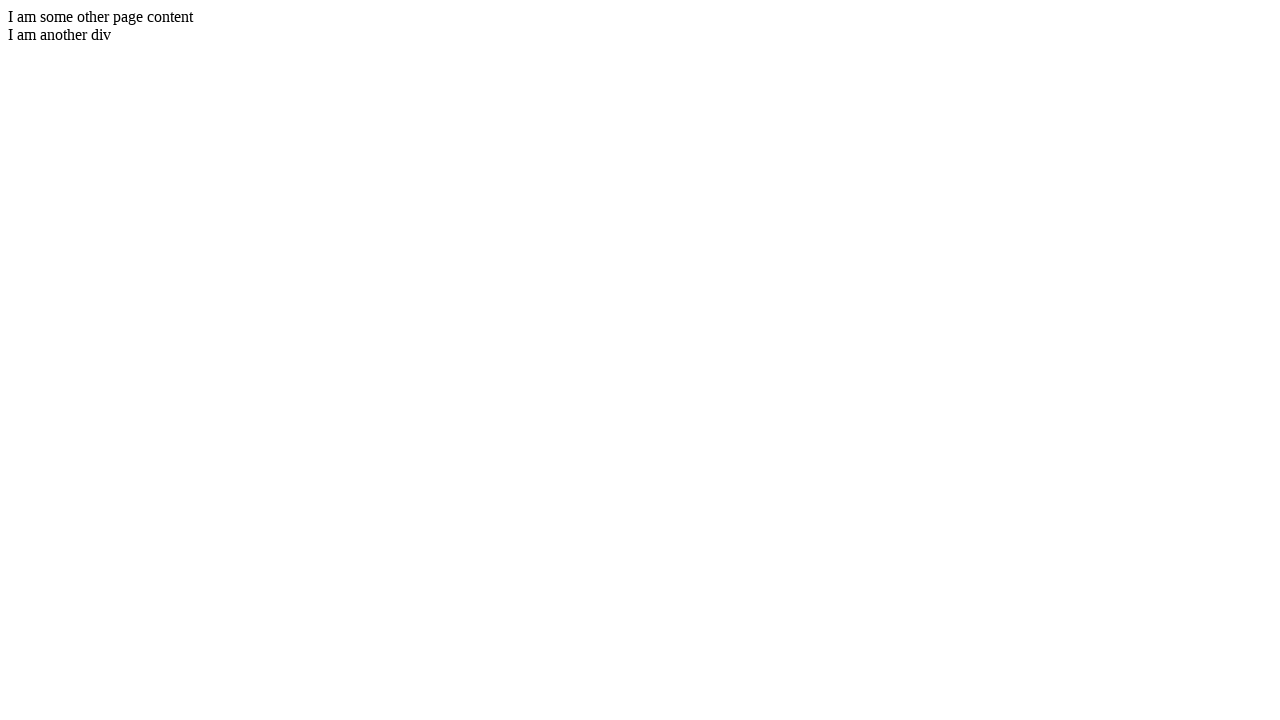

Element with id 'i_am_an_id' is present on page
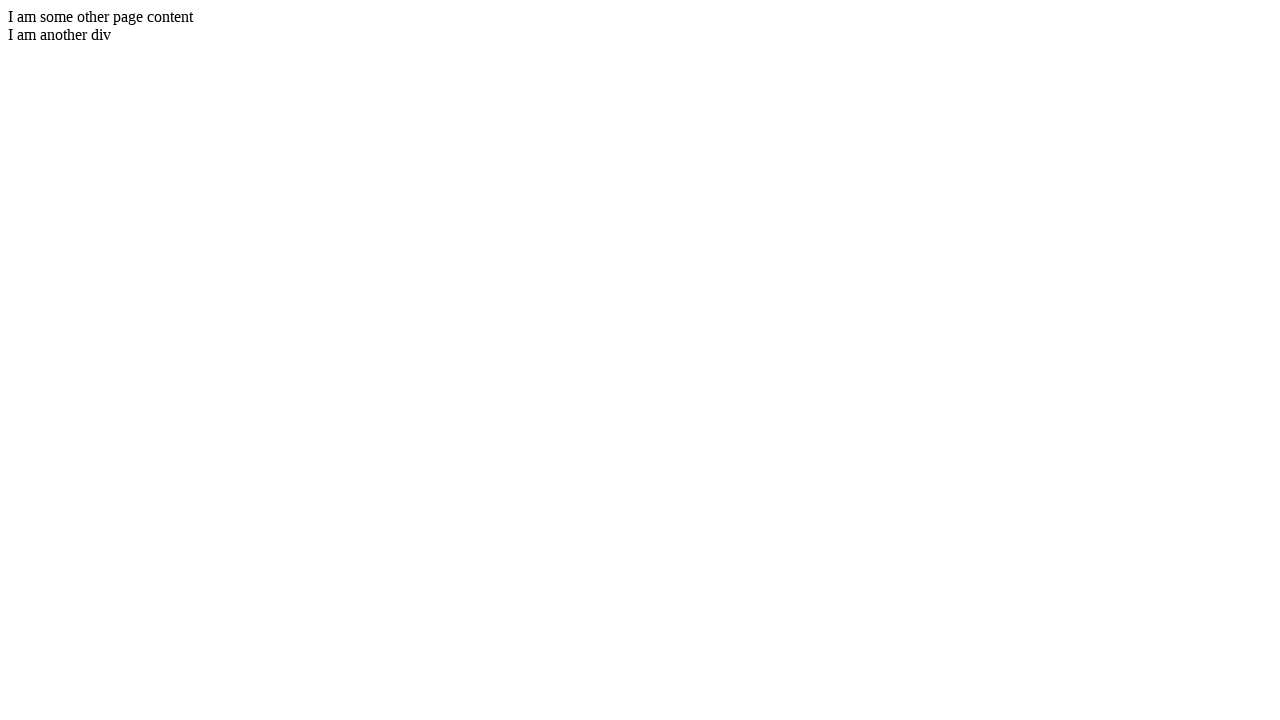

Retrieved text content from element: 'I am another div'
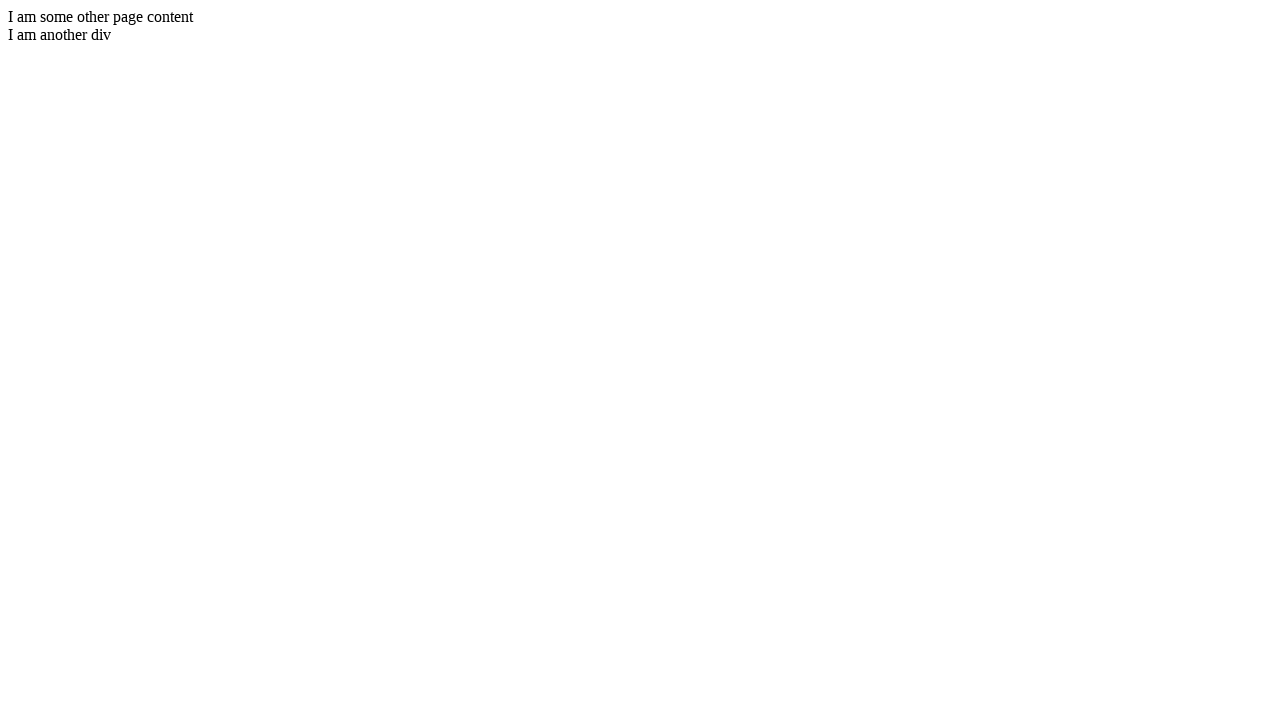

Verified 'I am another div' text is present on page
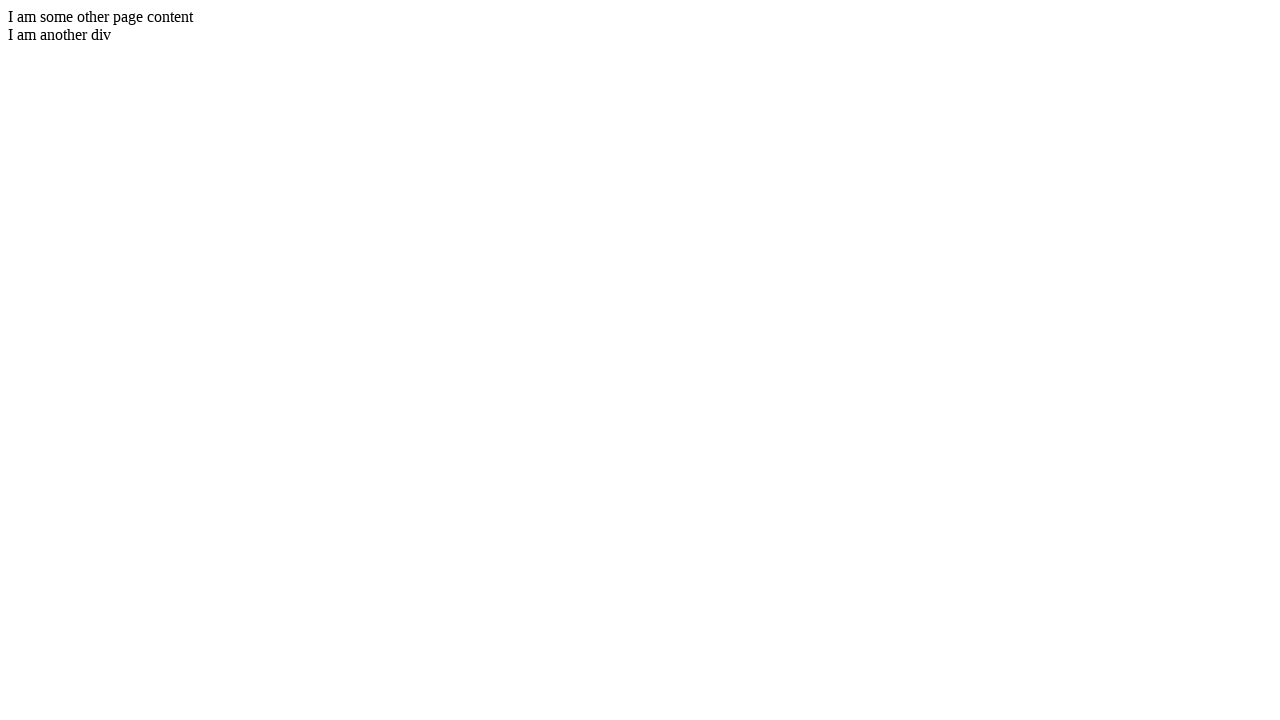

Added test cookie 'test_cookie' with value 'this-is-a-cookie'
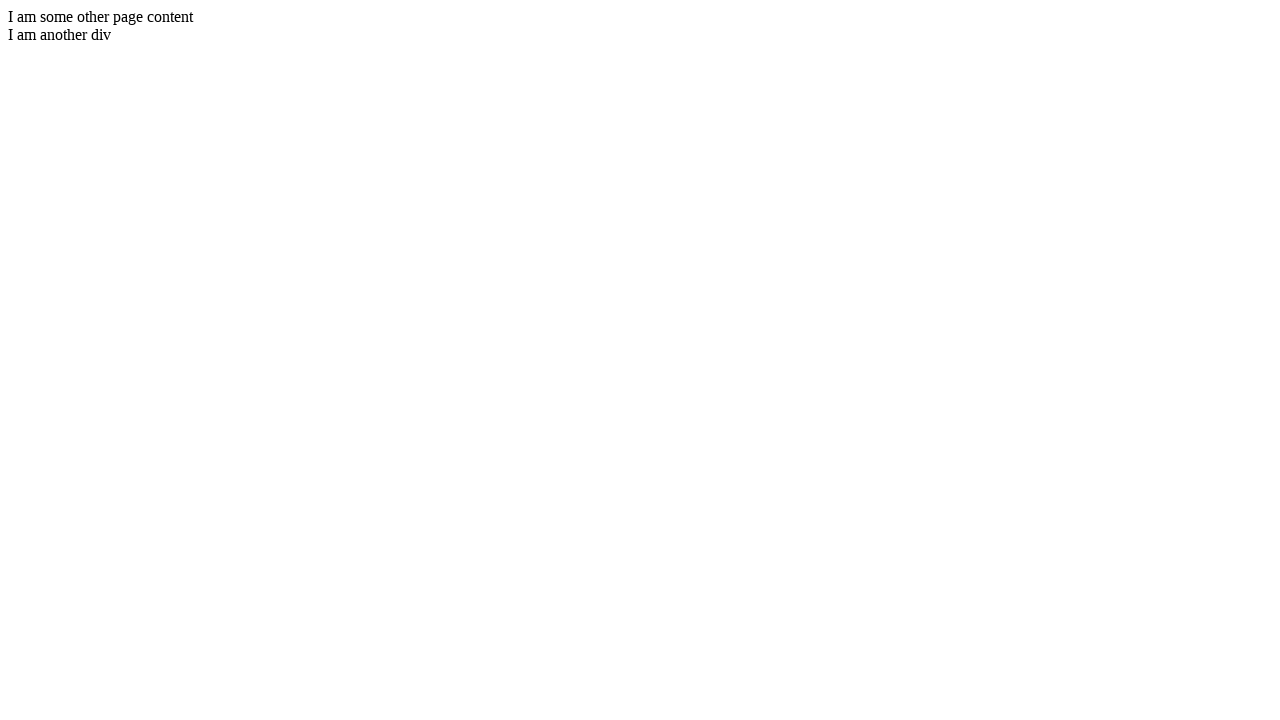

Verified test cookie was successfully added
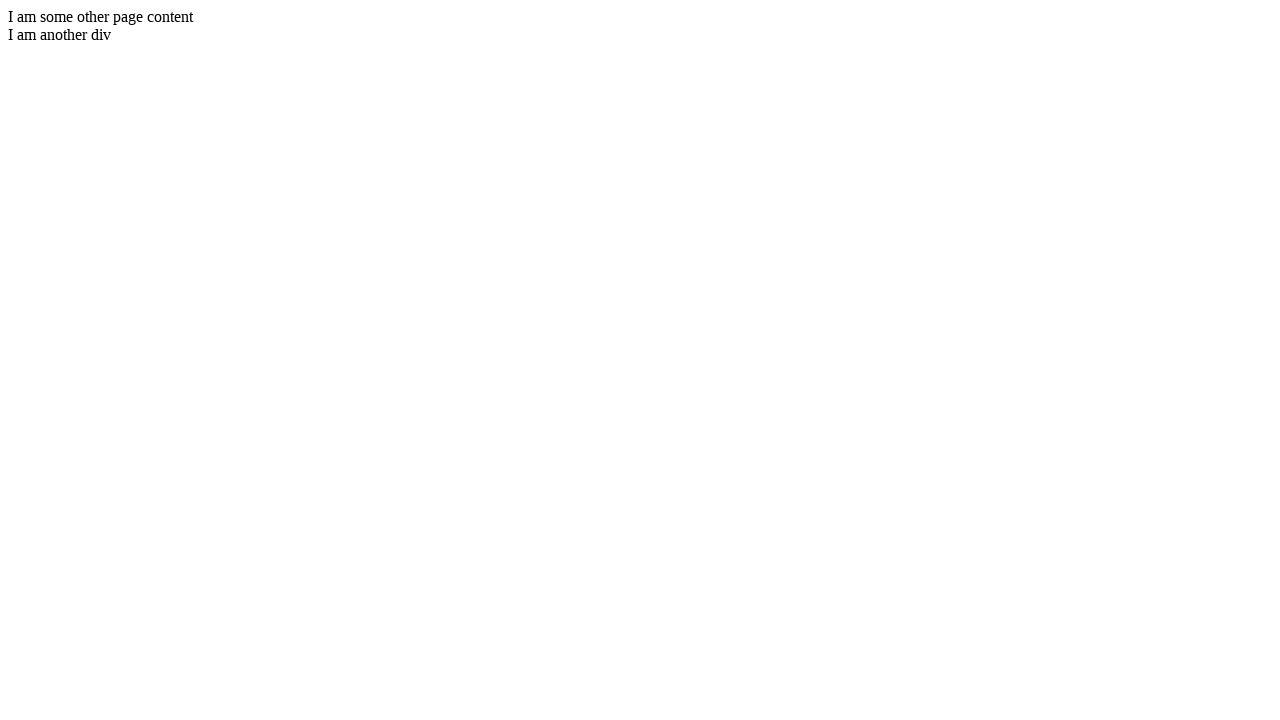

Cleared all cookies from context
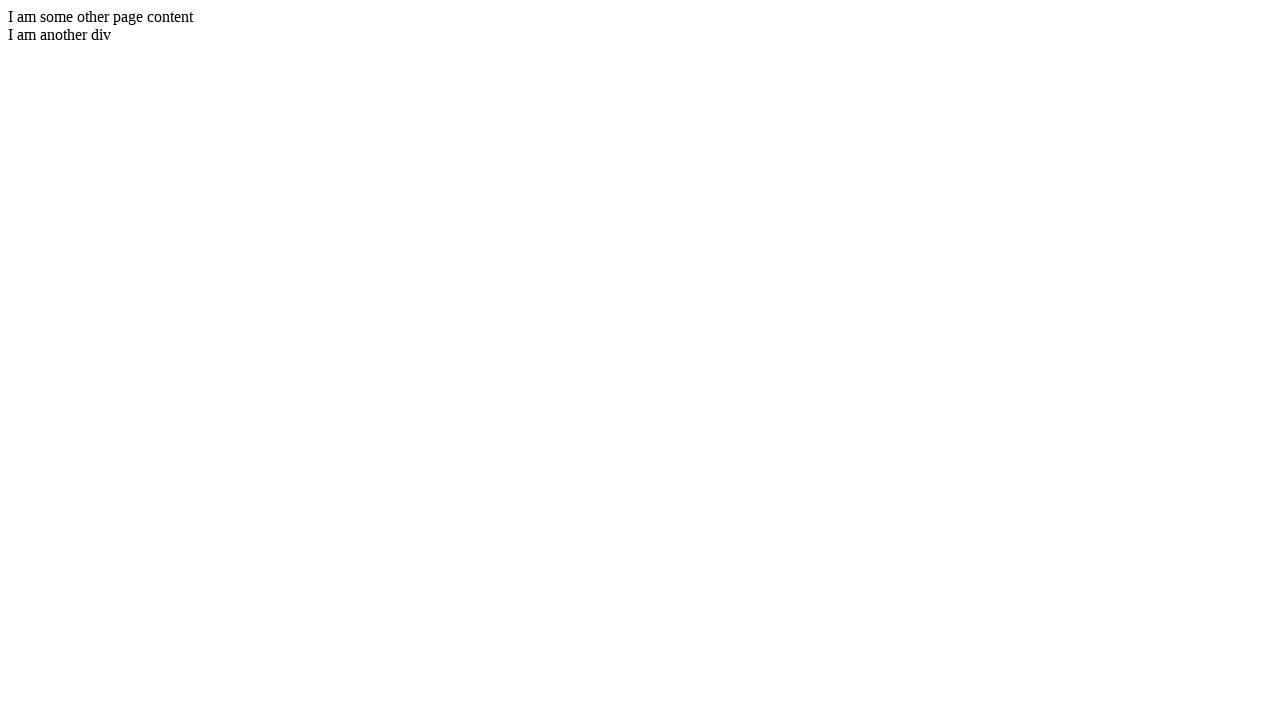

Reloaded the current page
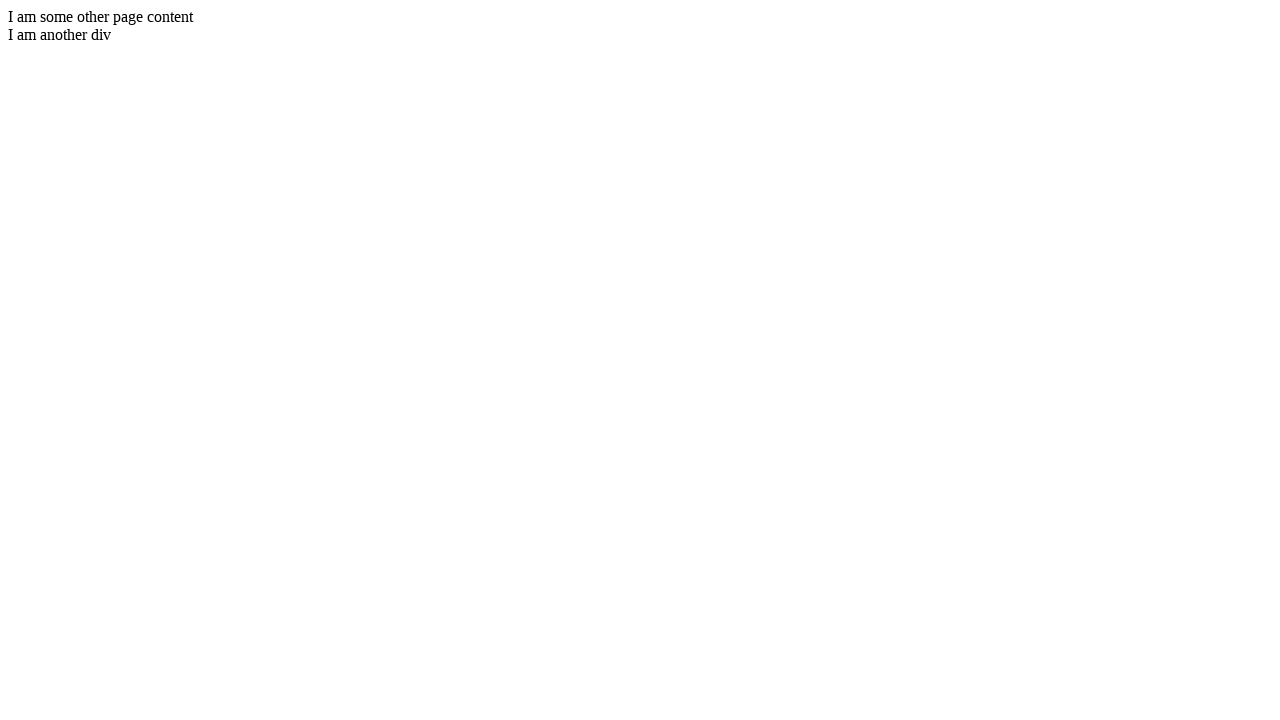

Navigated back in browser history
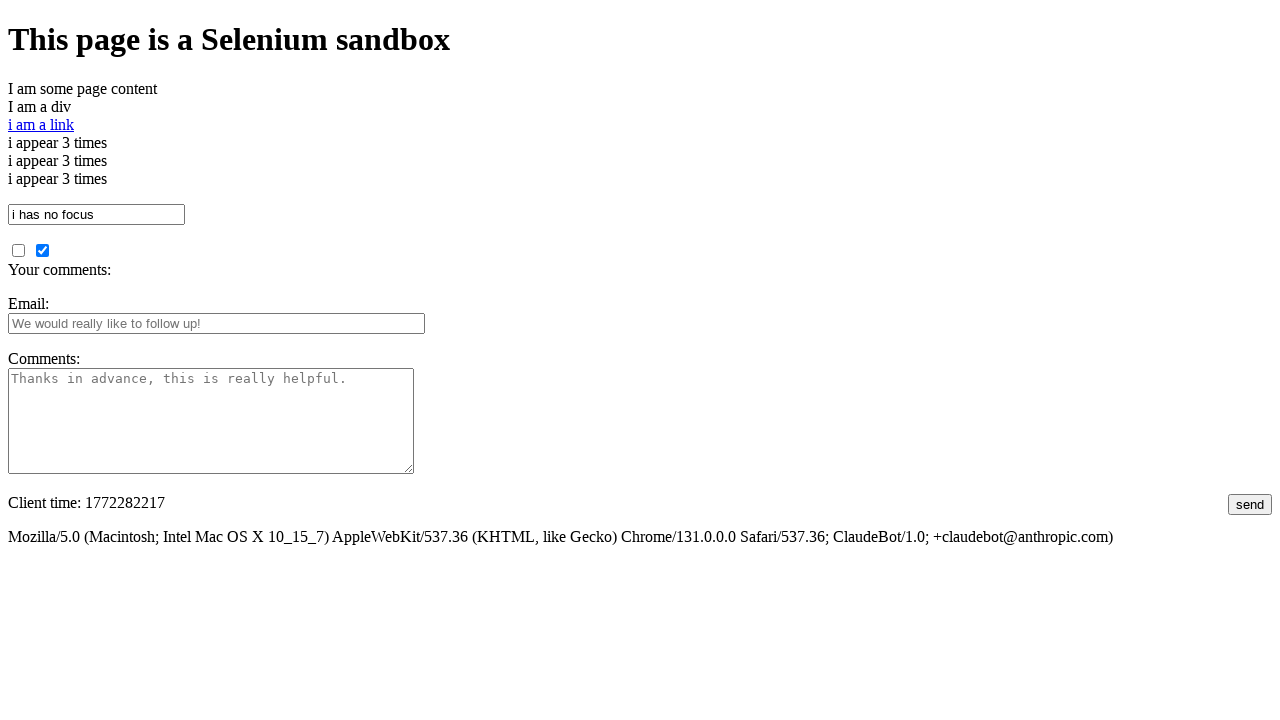

Page loaded after back navigation (domcontentloaded)
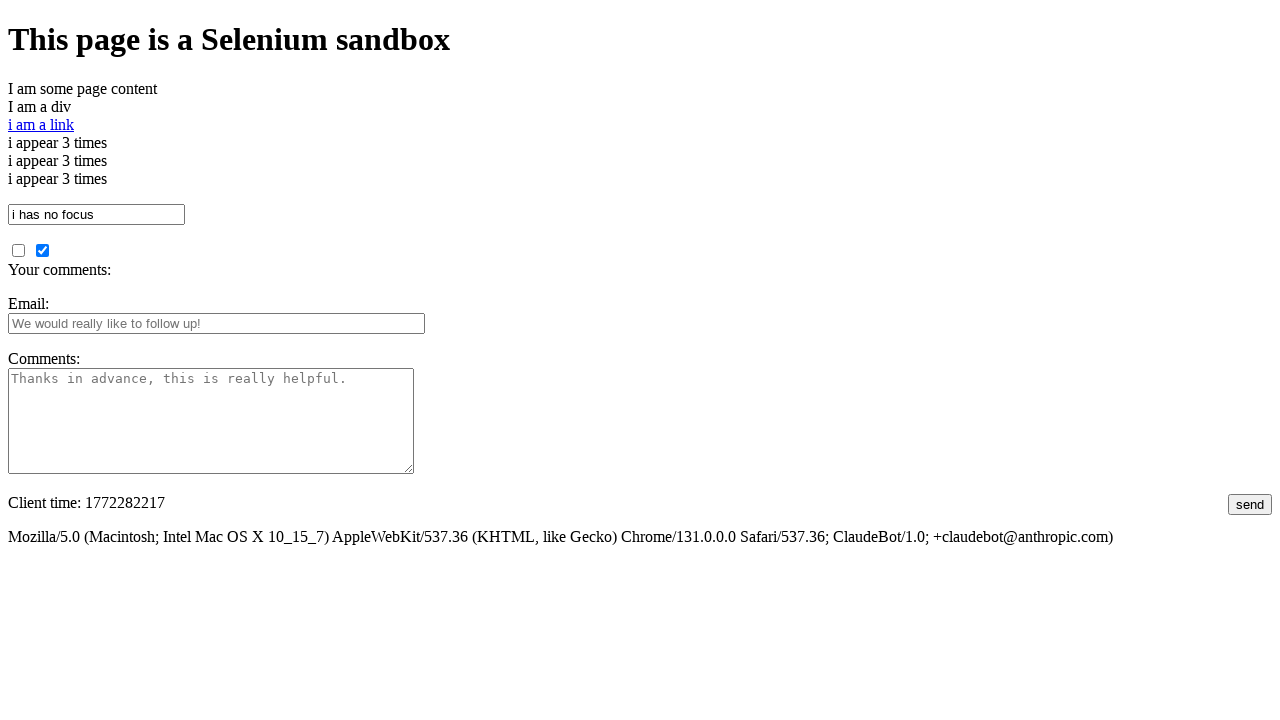

Navigated forward in browser history
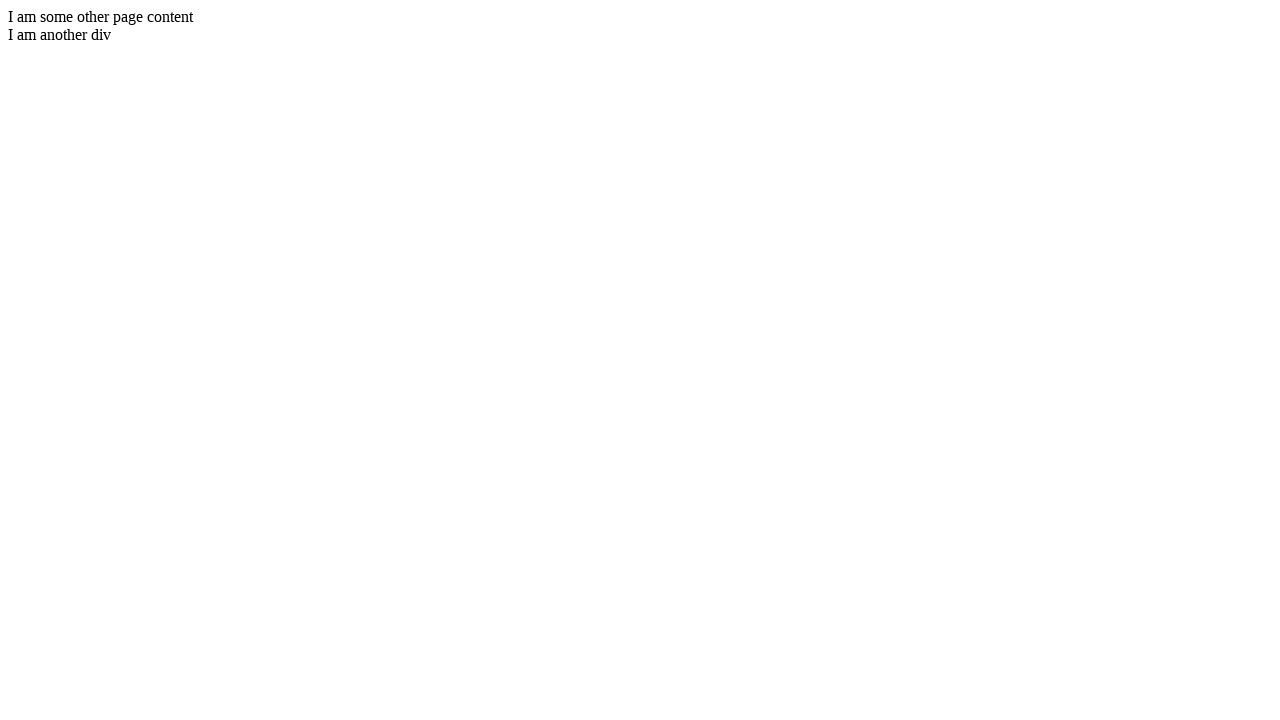

Page loaded after forward navigation (domcontentloaded)
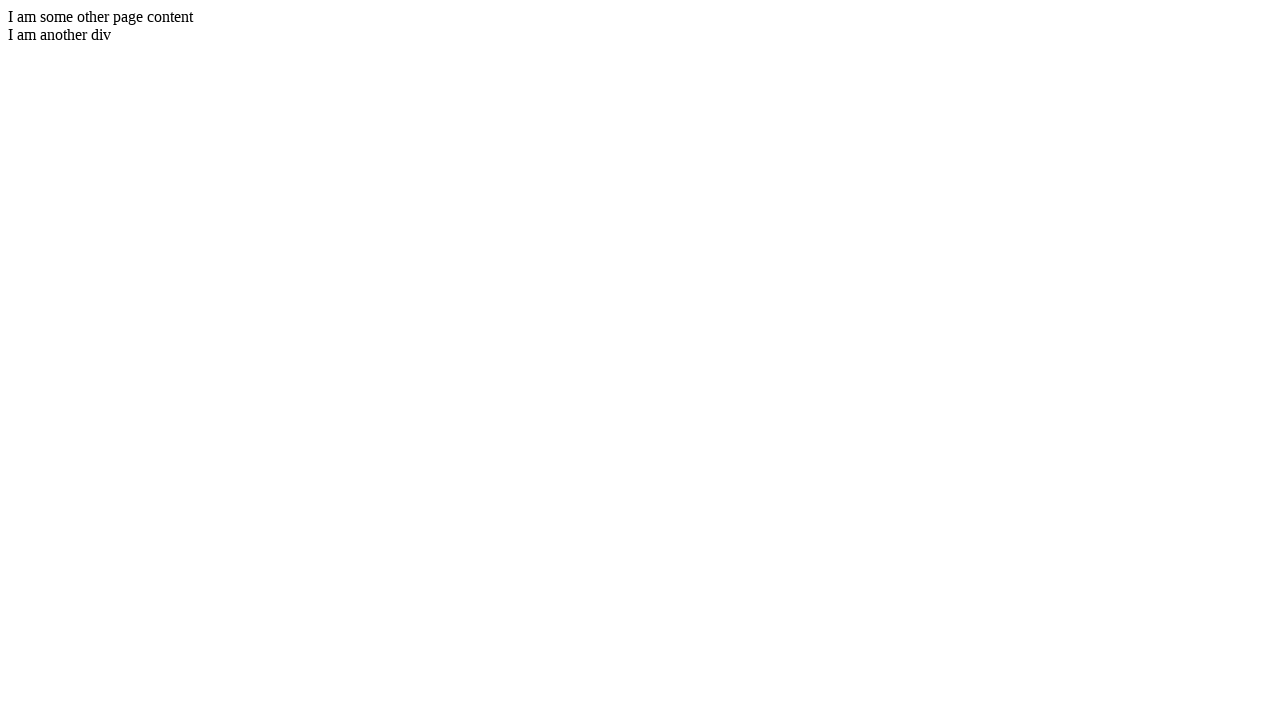

Navigated back in browser history again
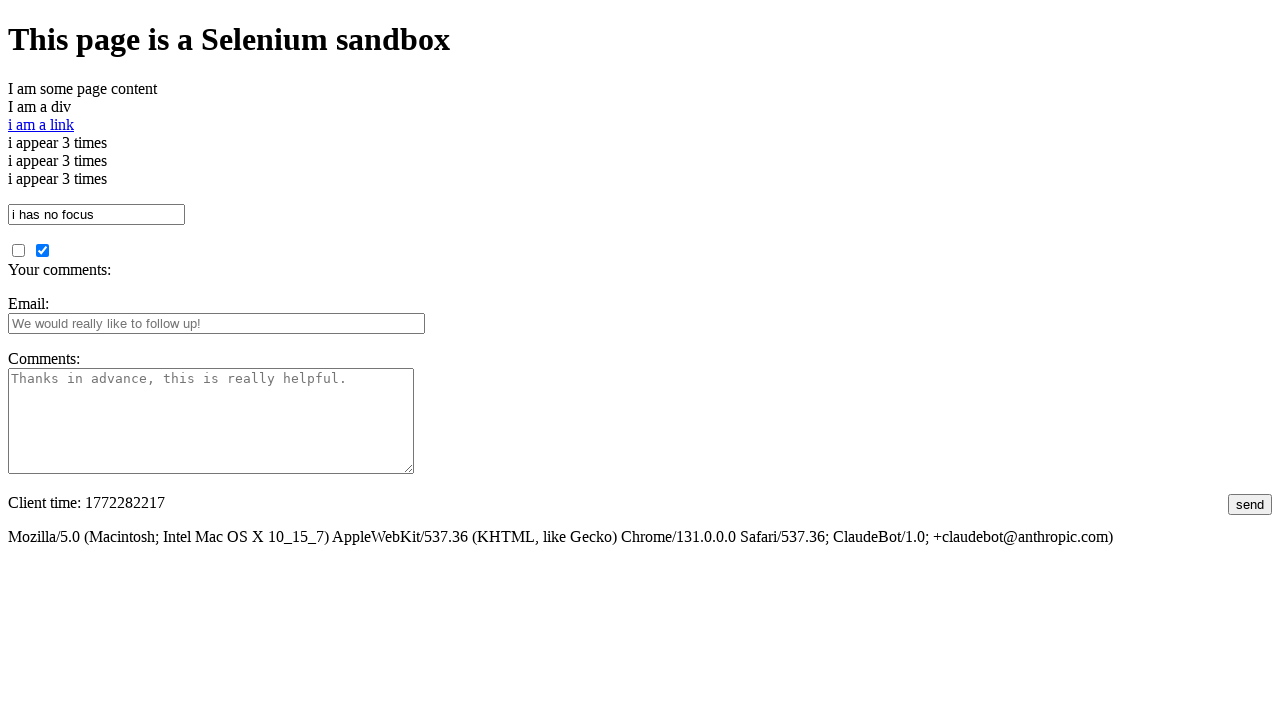

Page loaded after second back navigation (domcontentloaded)
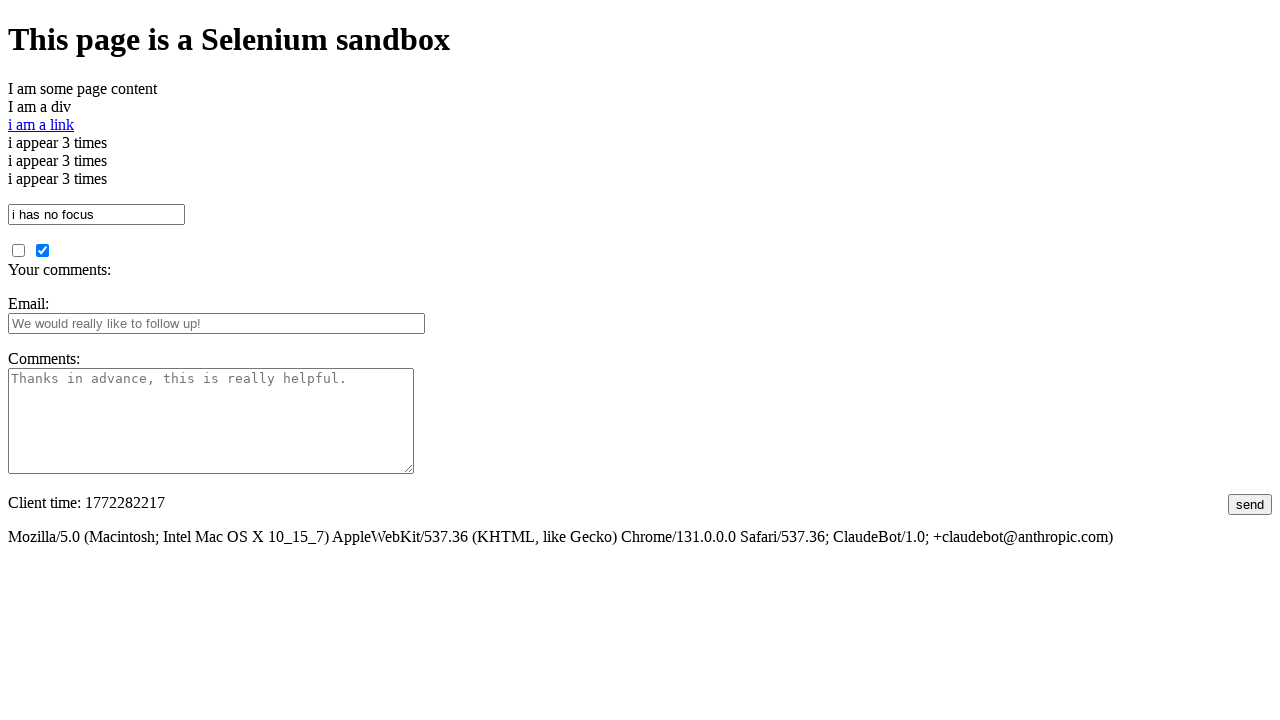

Located unchecked checkbox element
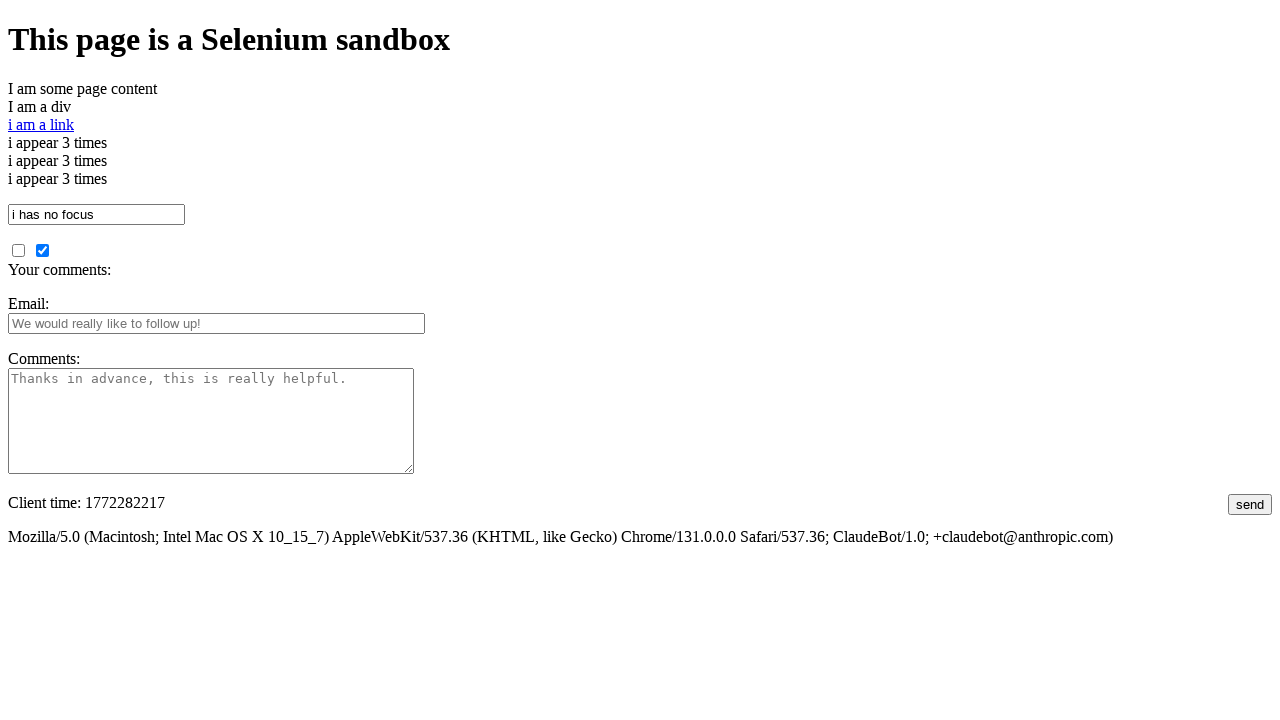

Clicked checkbox to check it at (18, 250) on #unchecked_checkbox
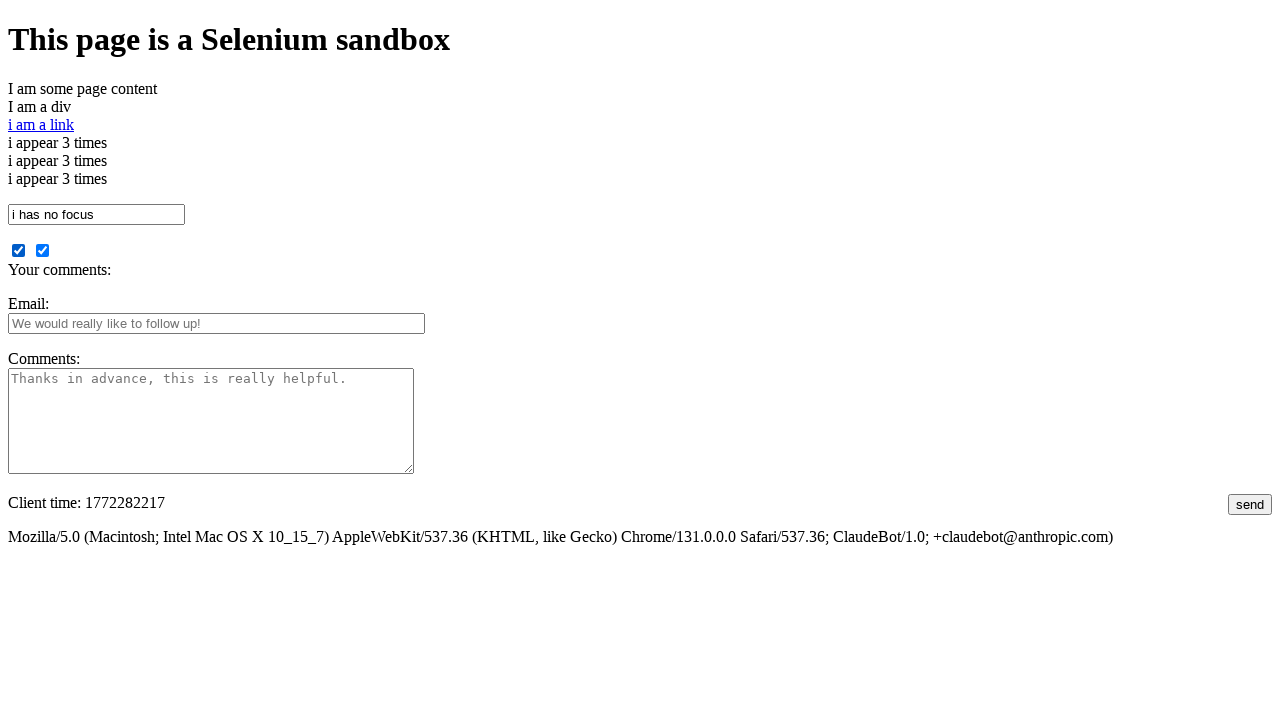

Verified checkbox is now checked
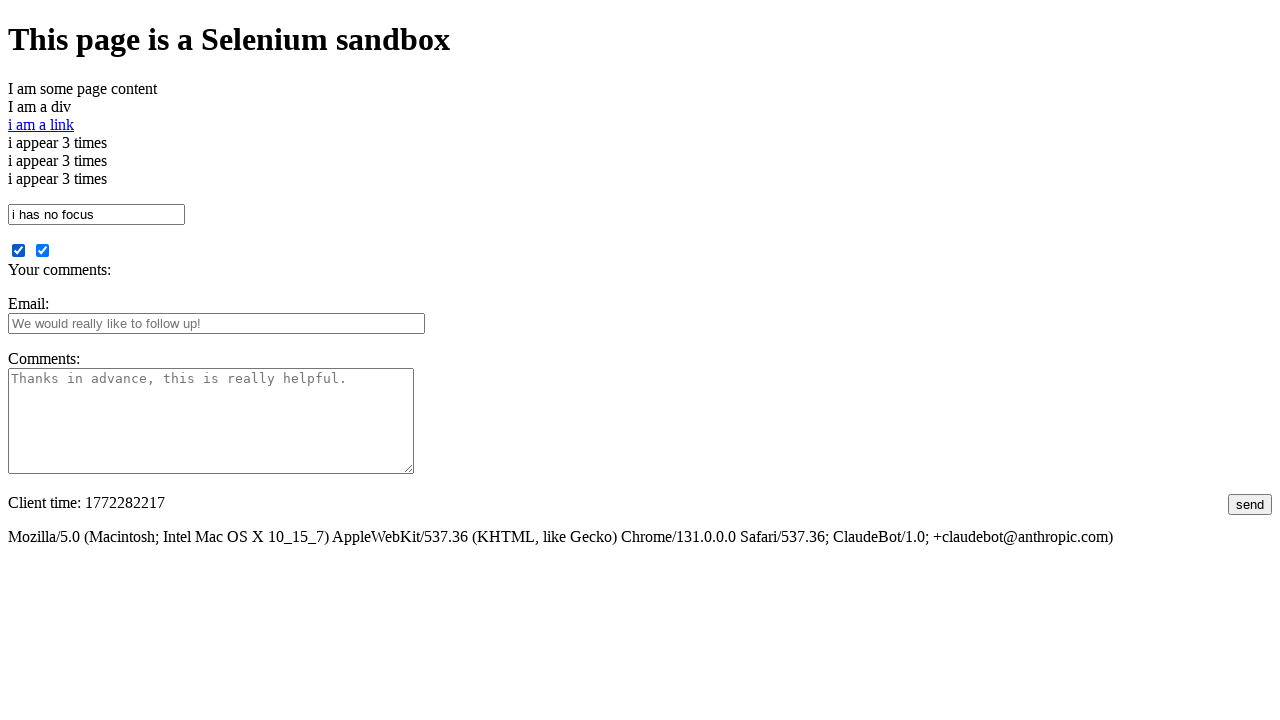

Clicked checkbox to uncheck it at (18, 250) on #unchecked_checkbox
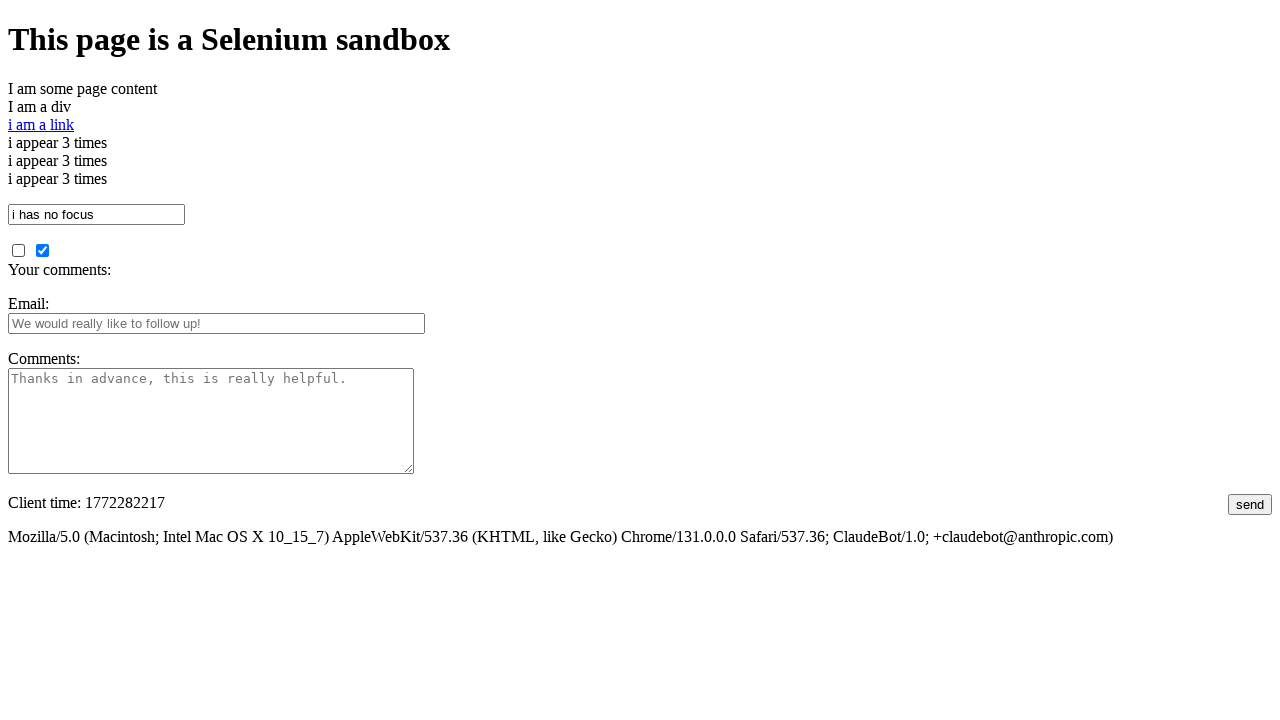

Verified checkbox is now unchecked
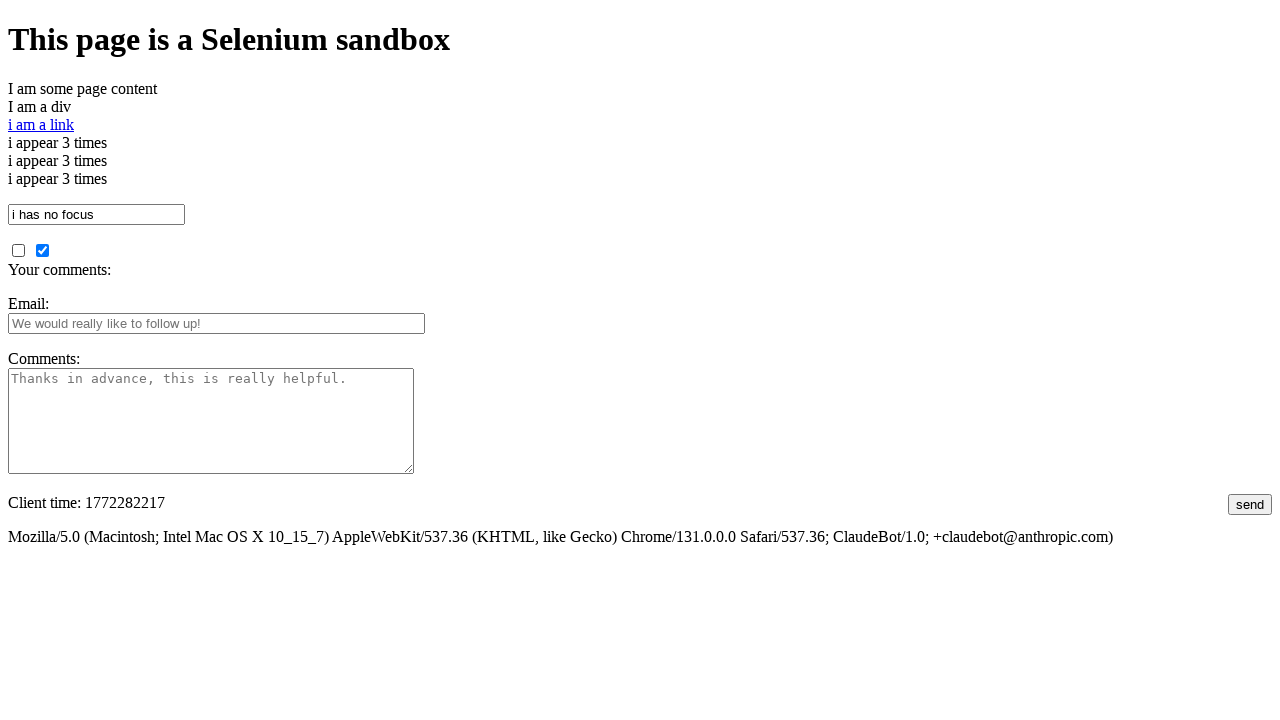

Retrieved href attribute from link: '/test-guinea-pig2.html'
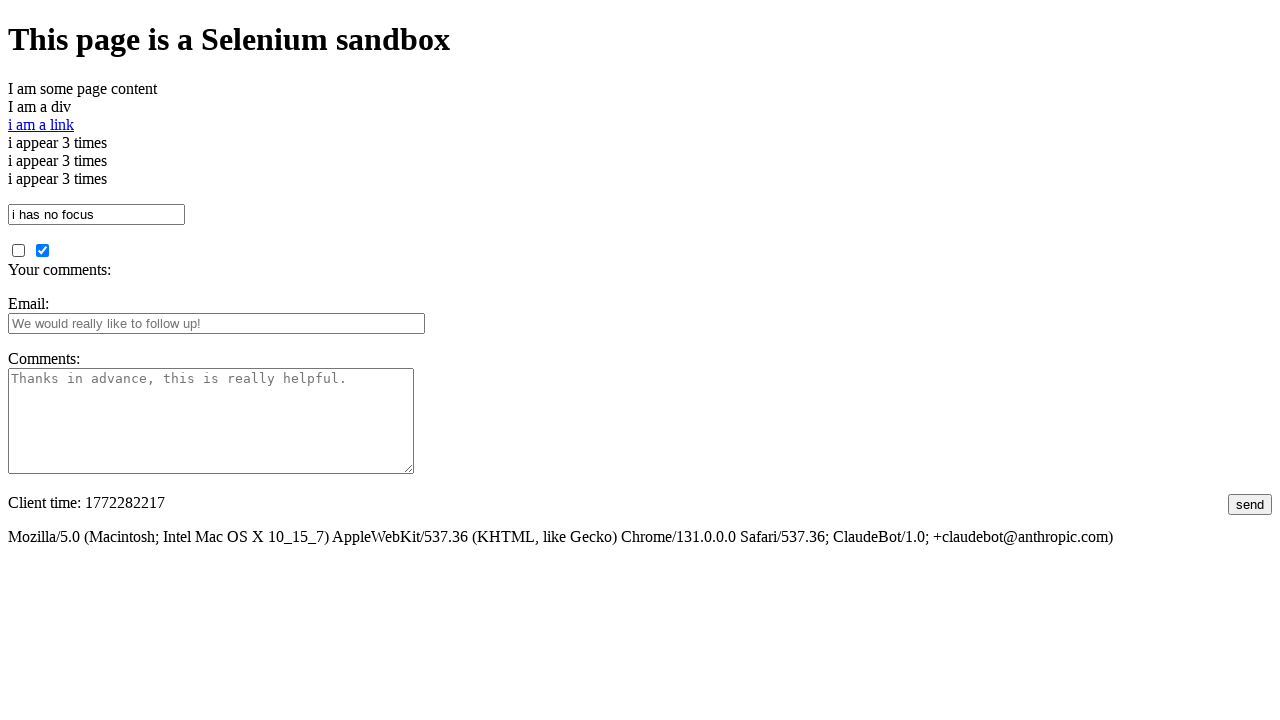

Clicked on comments textarea at (211, 421) on #comments
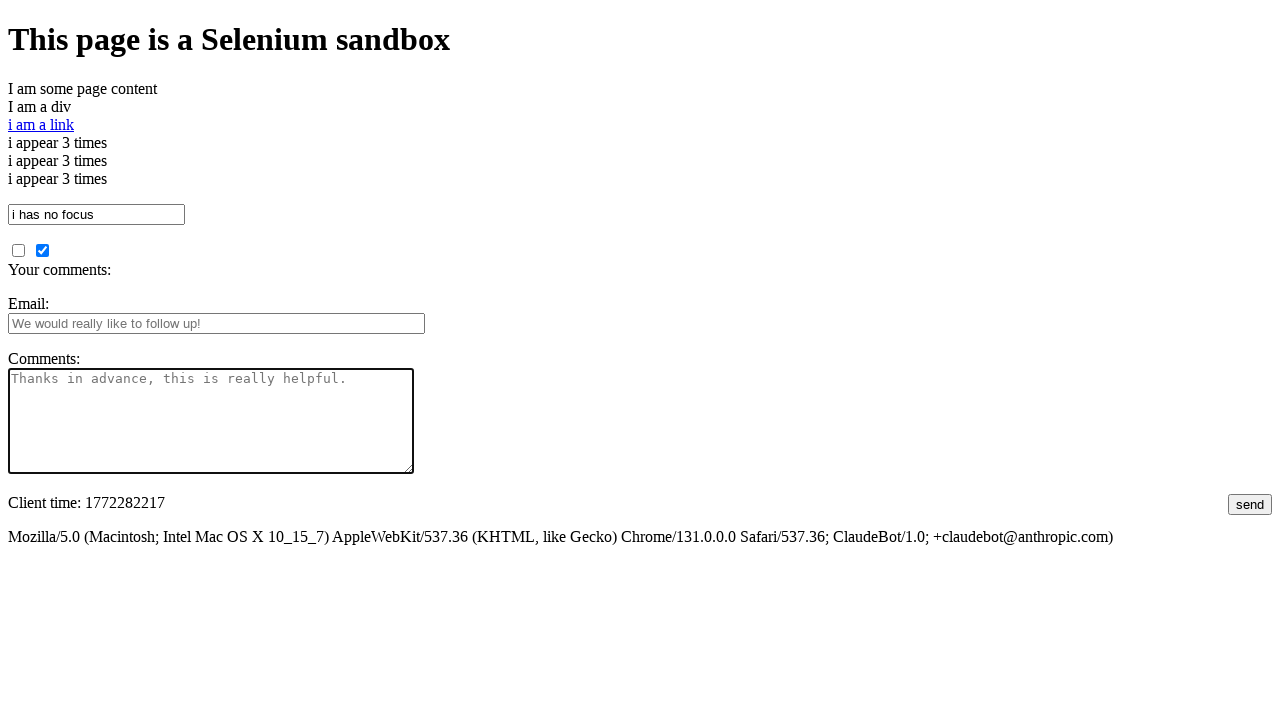

Filled comments textarea with 'w00t' on #comments
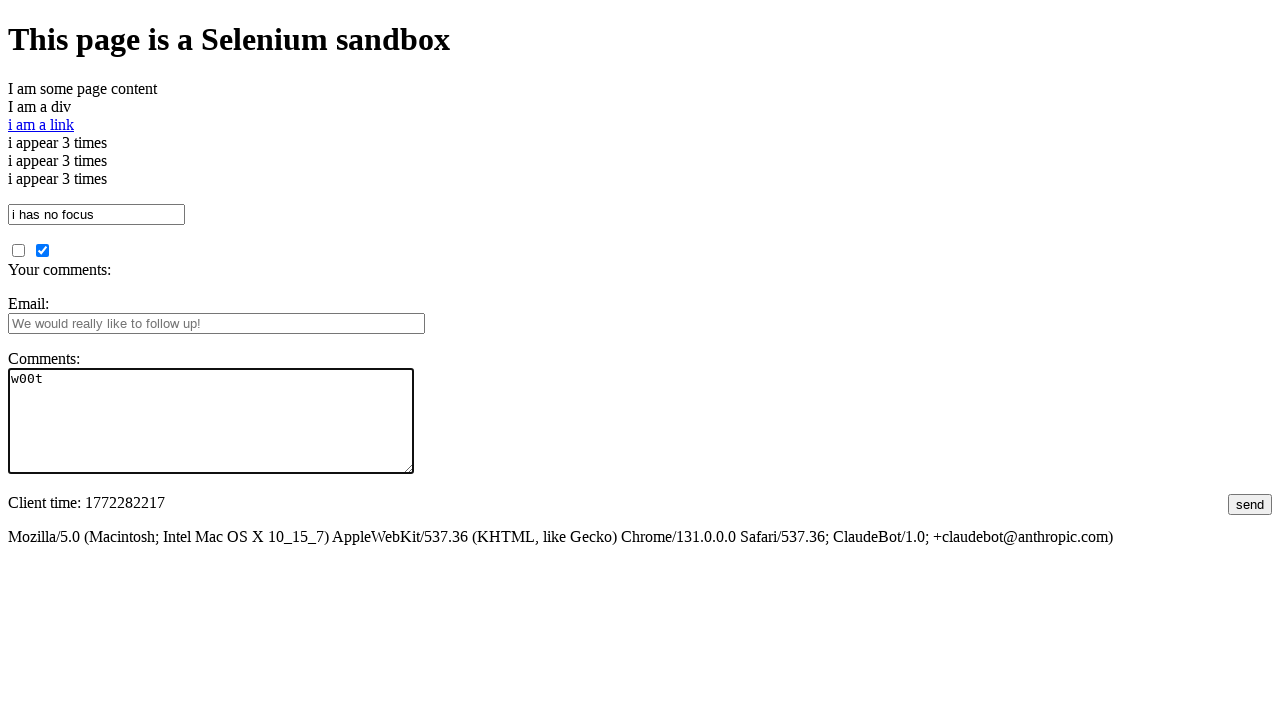

Verified comments textarea contains 'w00t'
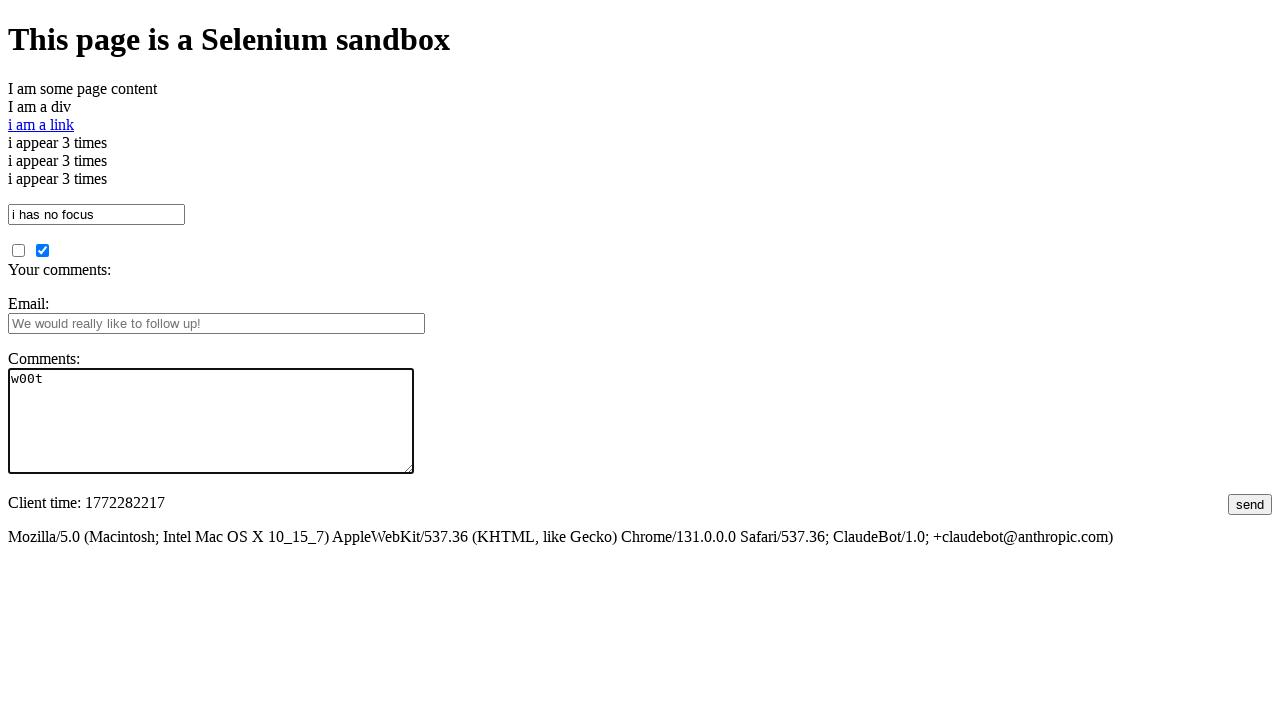

Pressed Enter to submit form from comments field on #comments
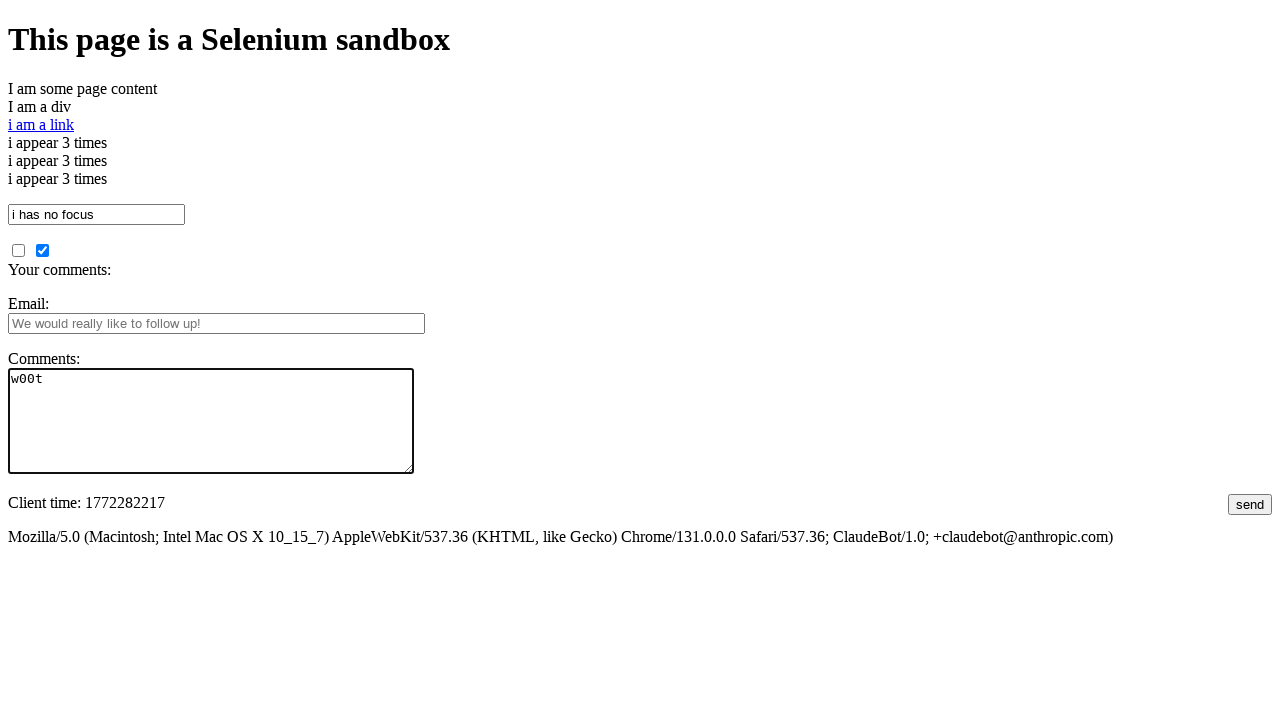

Page loaded after form submission (domcontentloaded)
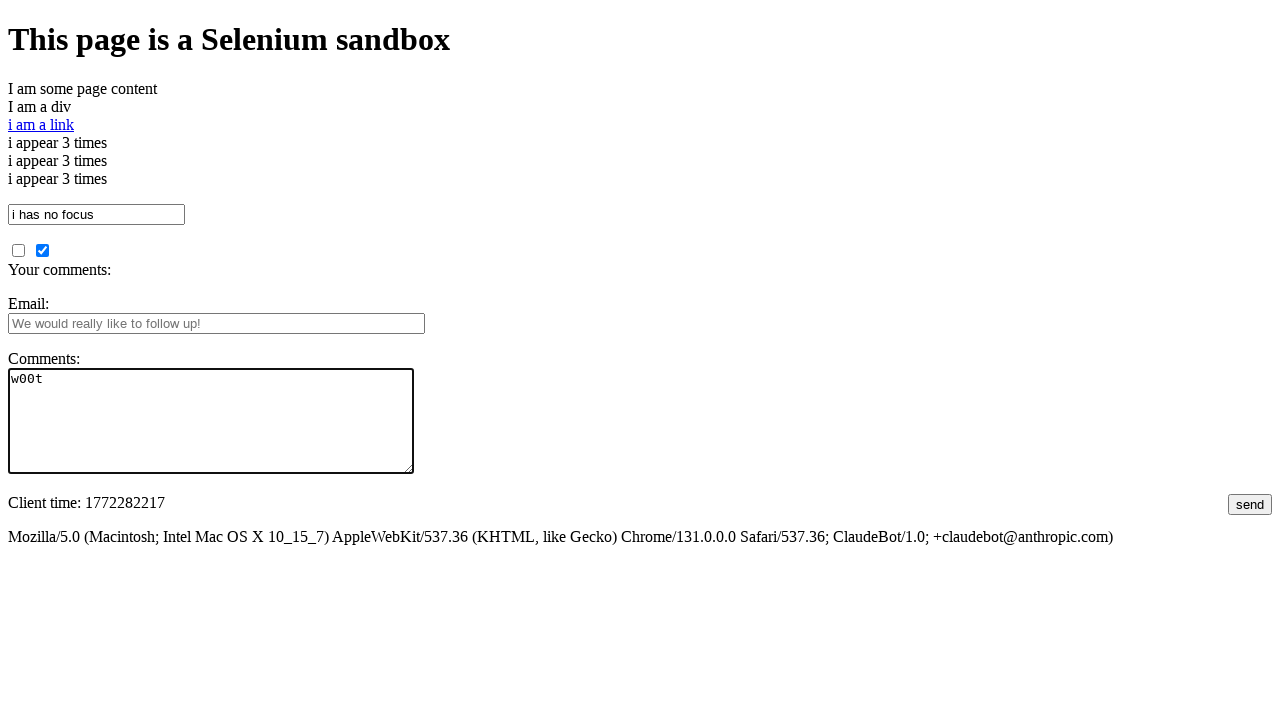

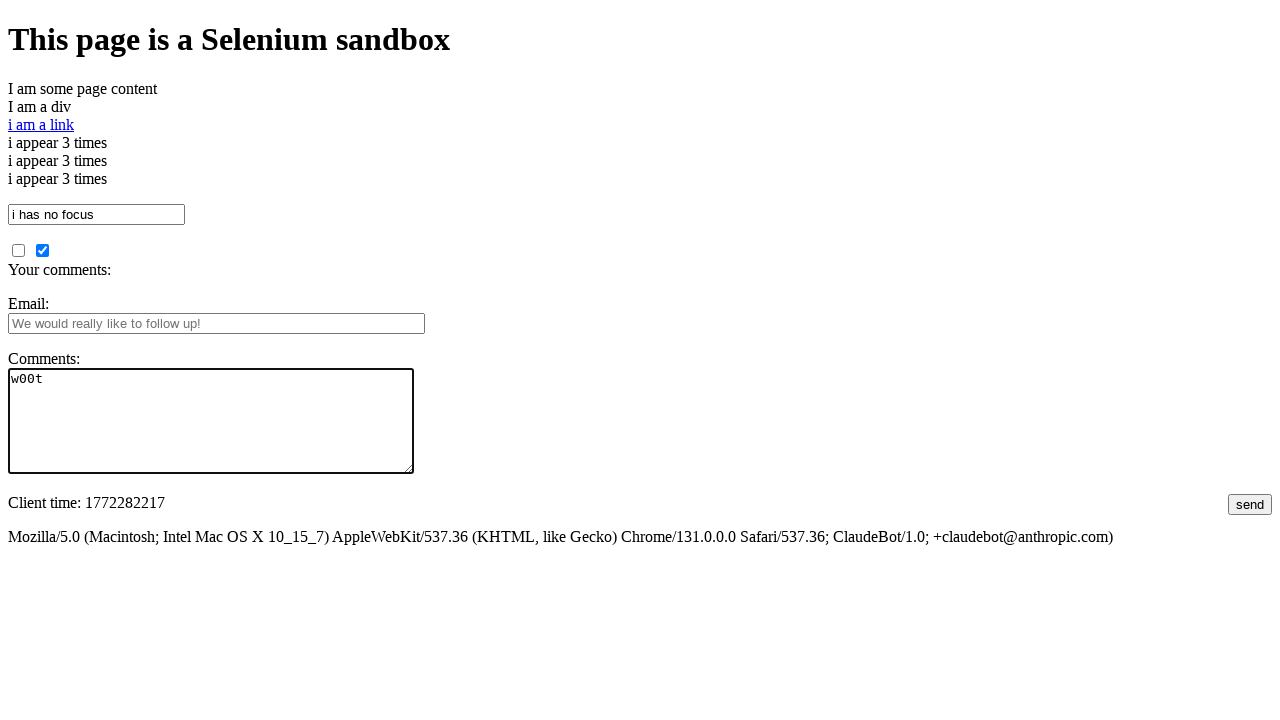